Tests form input functionality by filling the name field on an Angular practice page

Starting URL: https://rahulshettyacademy.com/angularpractice/

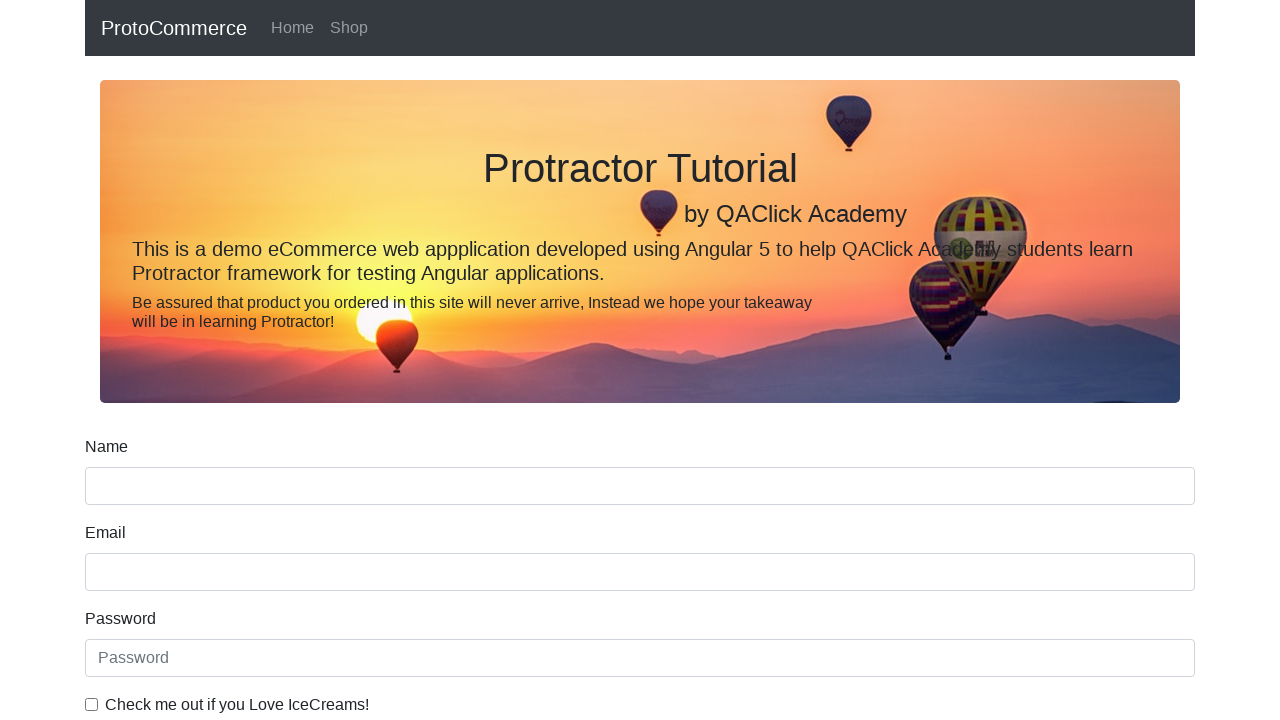

Filled name field with 'JavaWithSelenium' on Angular practice form on input[name='name']
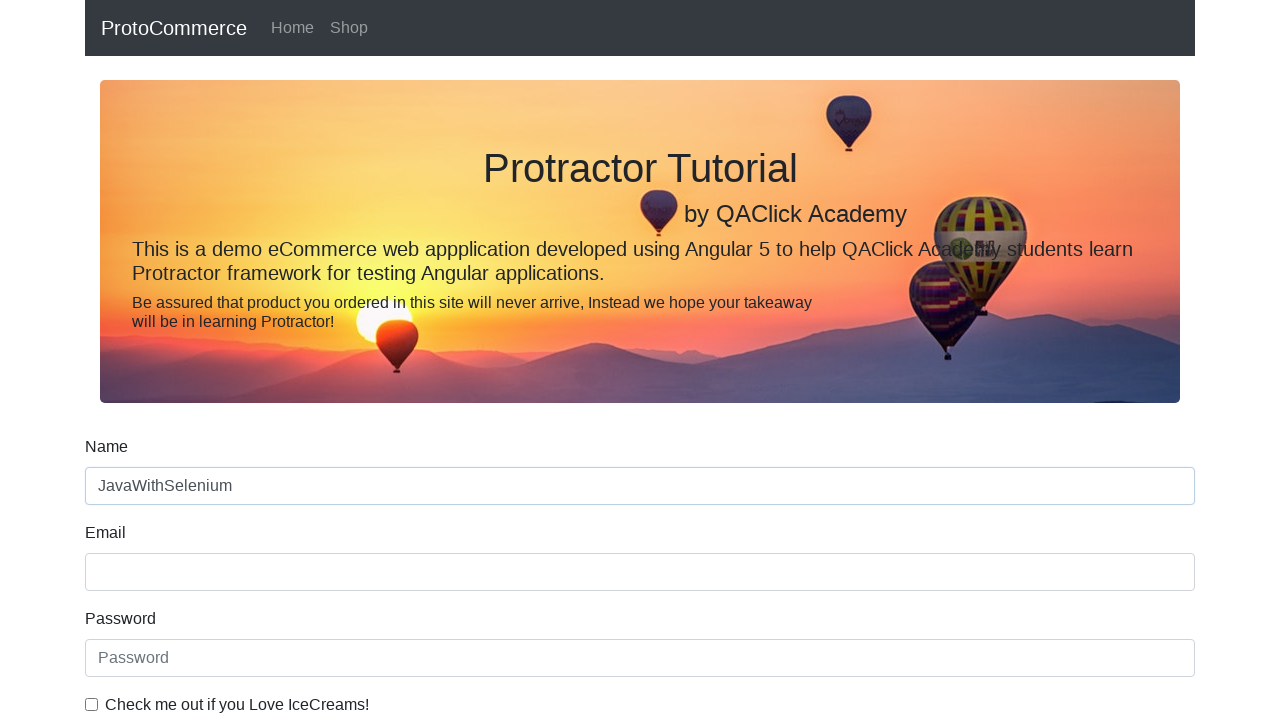

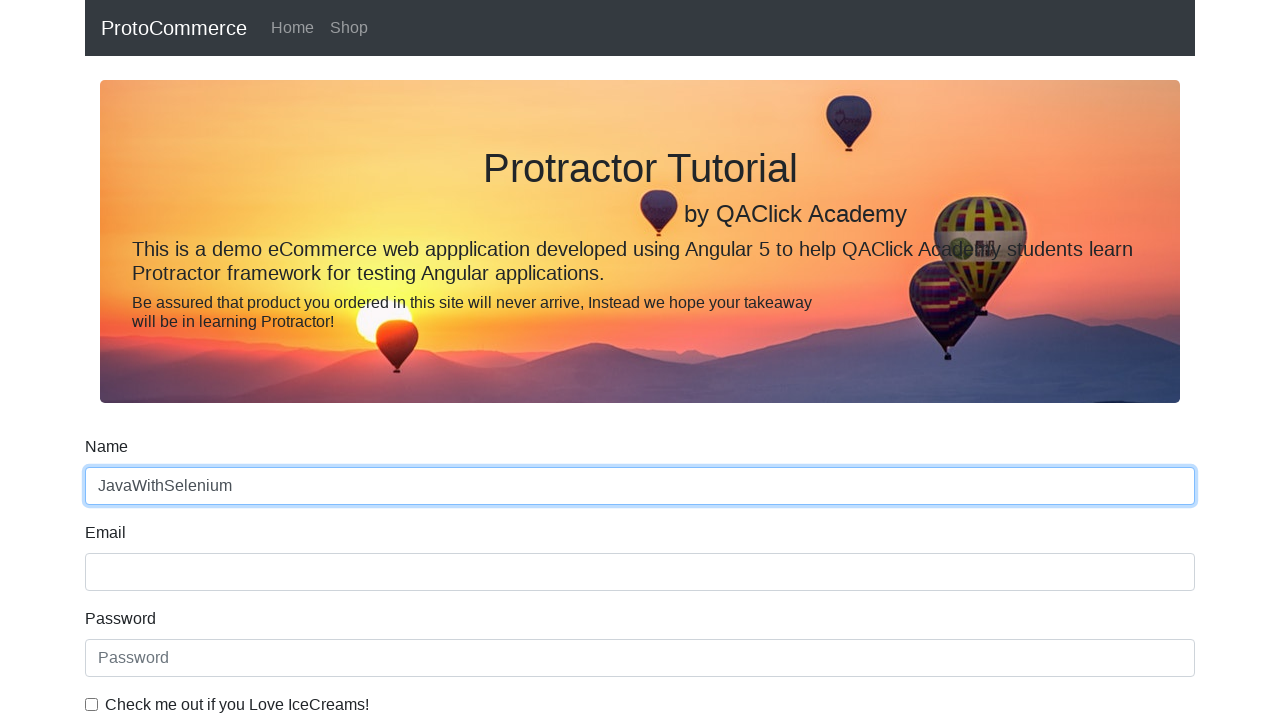